Tests window/tab handling by clicking a link that opens a new tab, switching between the original and new tab, and then clicking the Home link to navigate back

Starting URL: https://practice.cydeo.com/windows

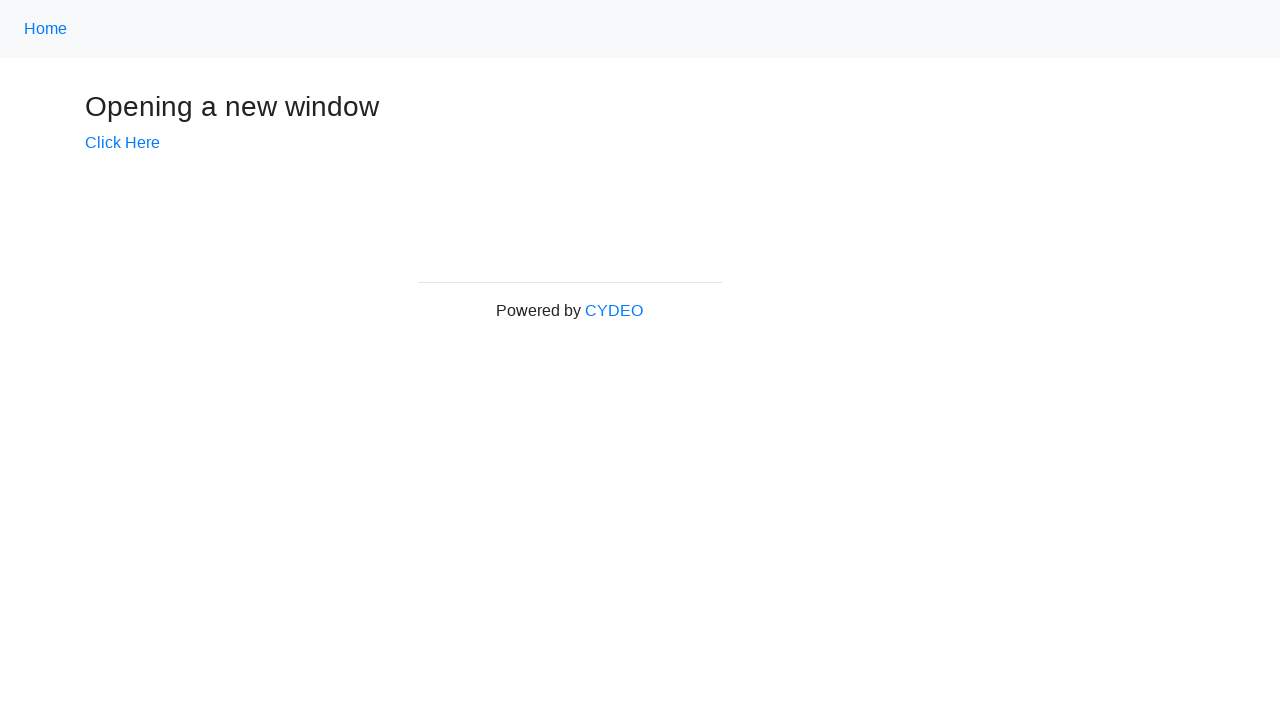

Retrieved and printed initial page title
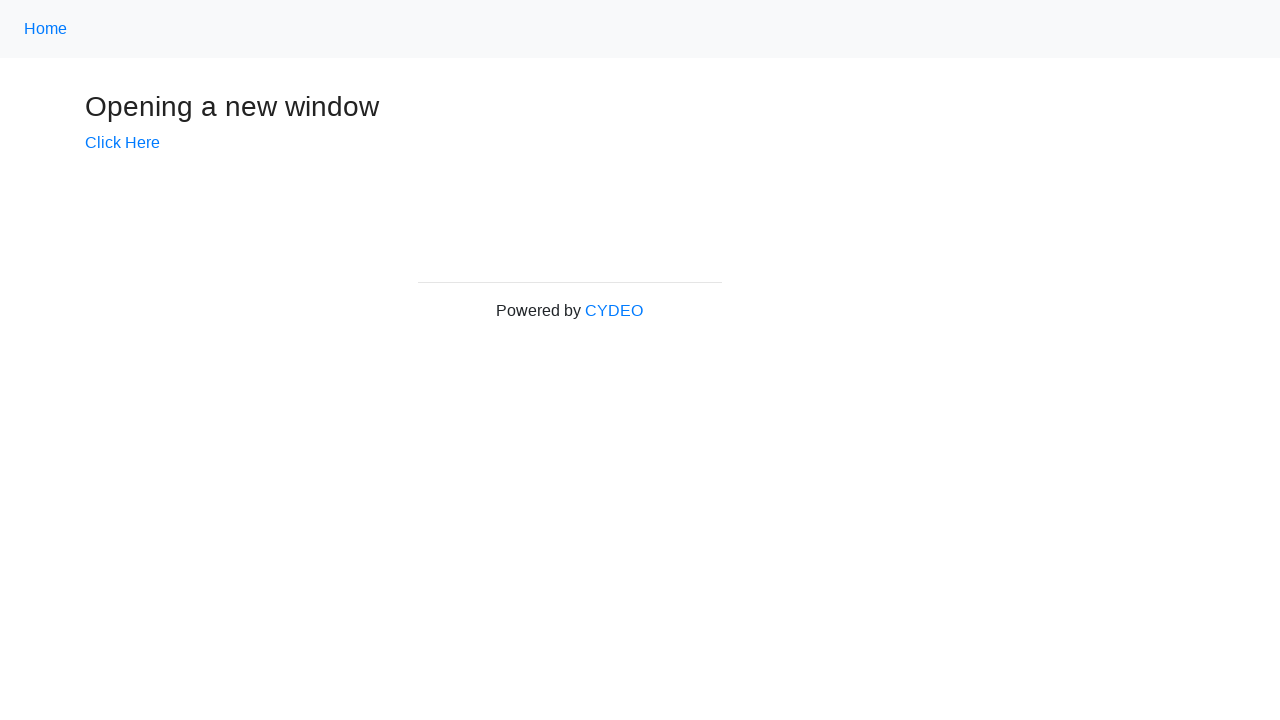

Clicked 'Click Here' link to open new tab at (122, 143) on text=Click Here
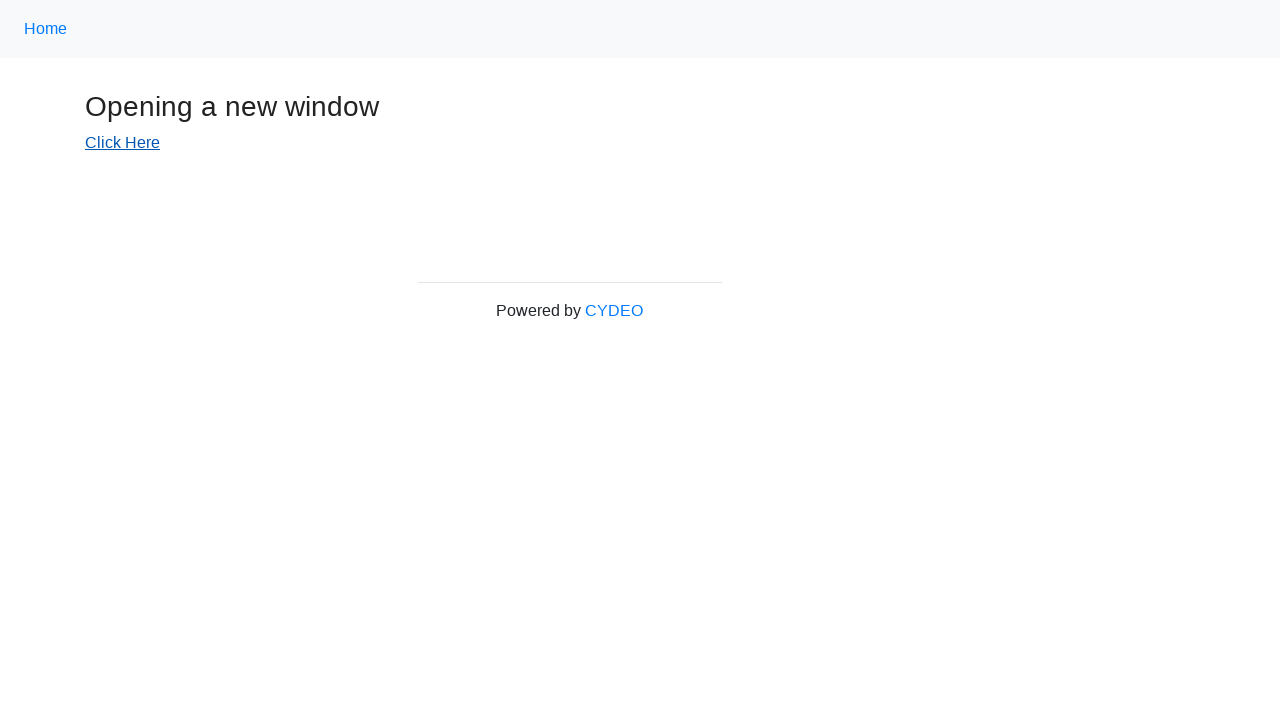

Second page loaded and title printed
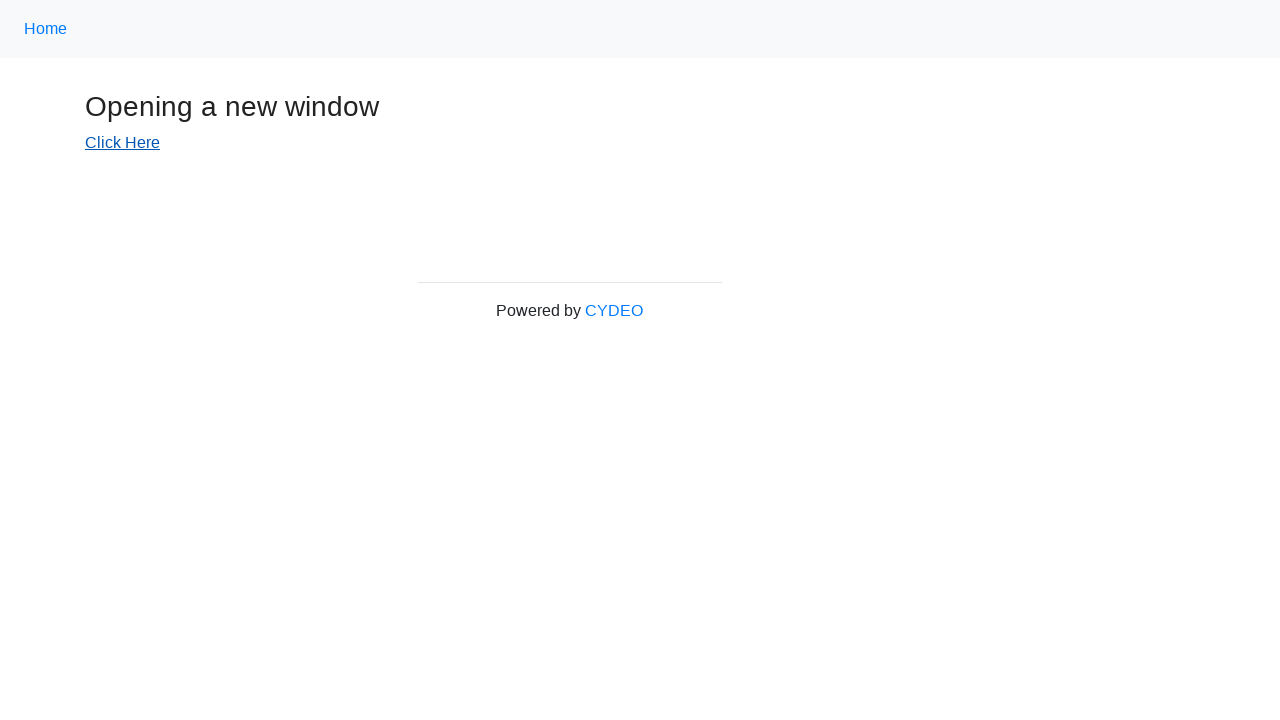

Switched focus to original tab
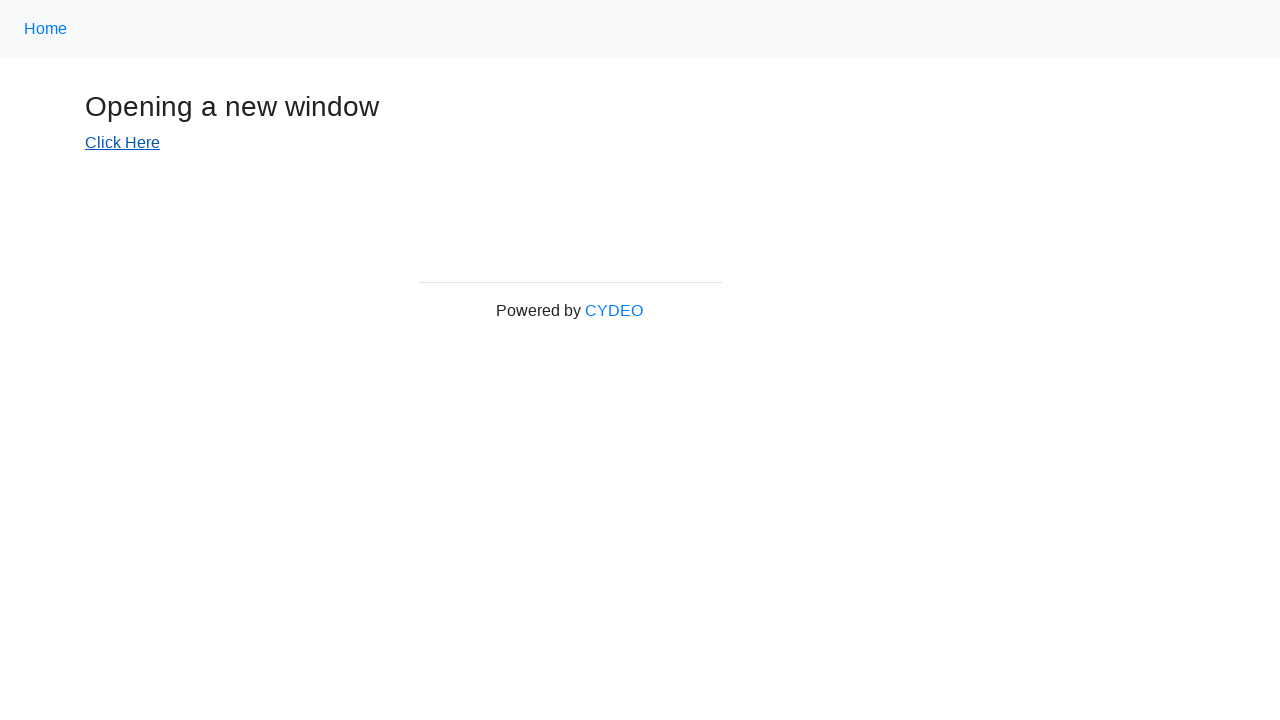

Switched focus to new tab
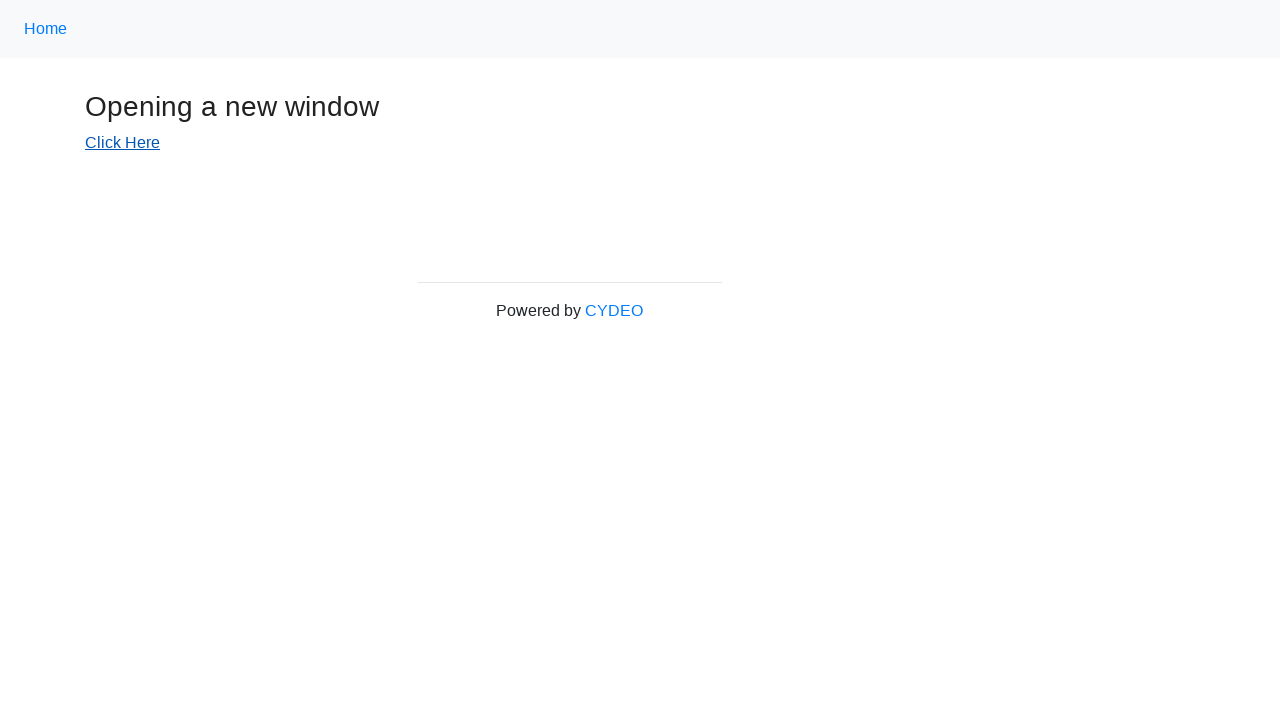

Switched focus back to original tab
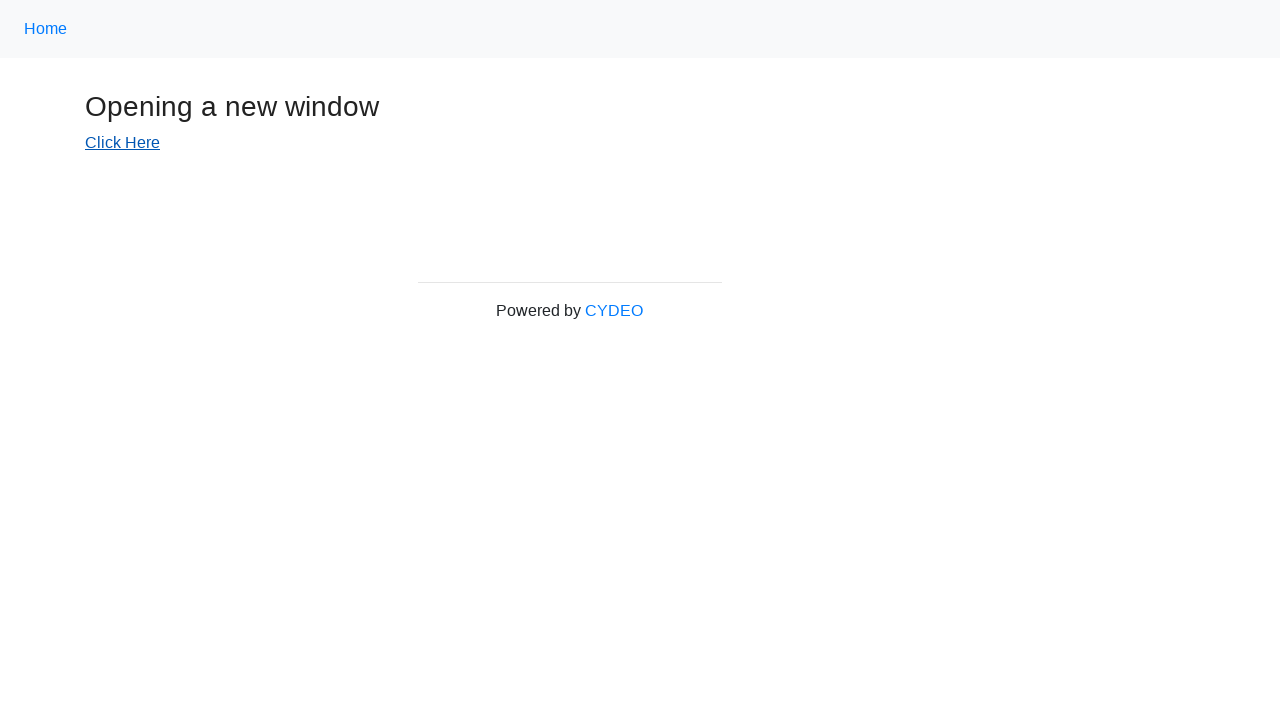

Clicked 'Home' link to navigate back at (46, 29) on text=Home
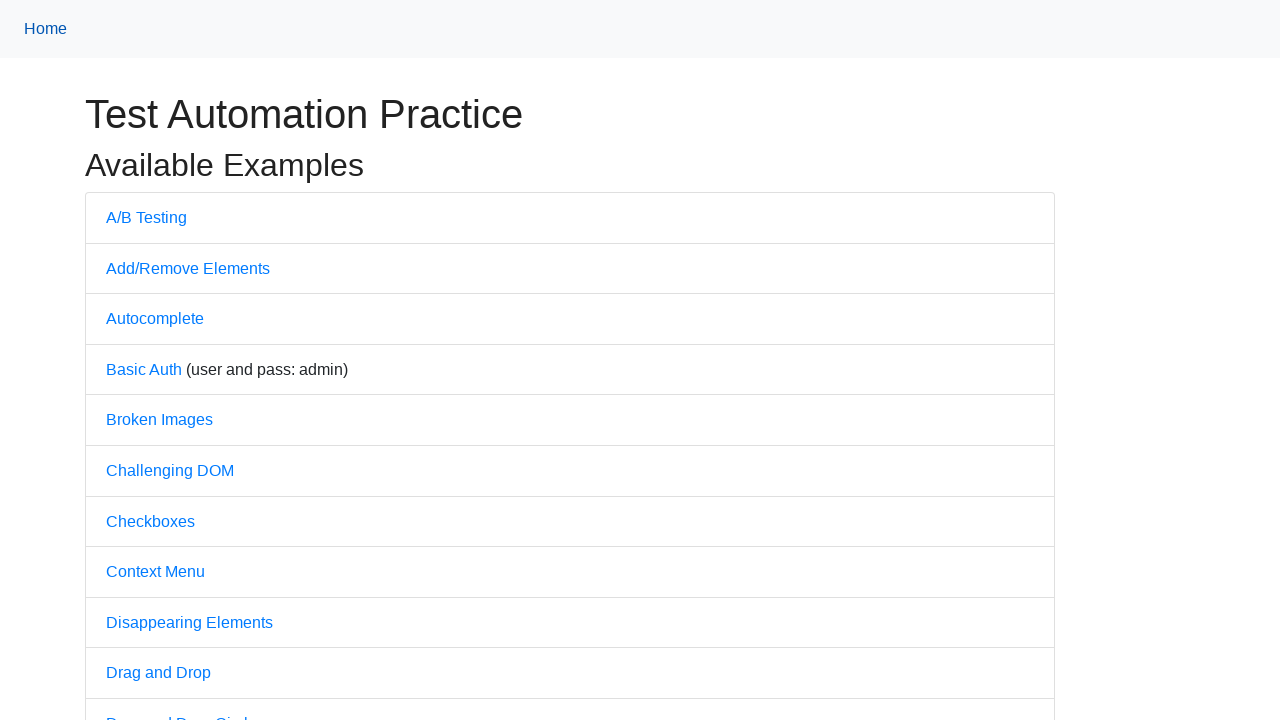

Retrieved and printed final page title
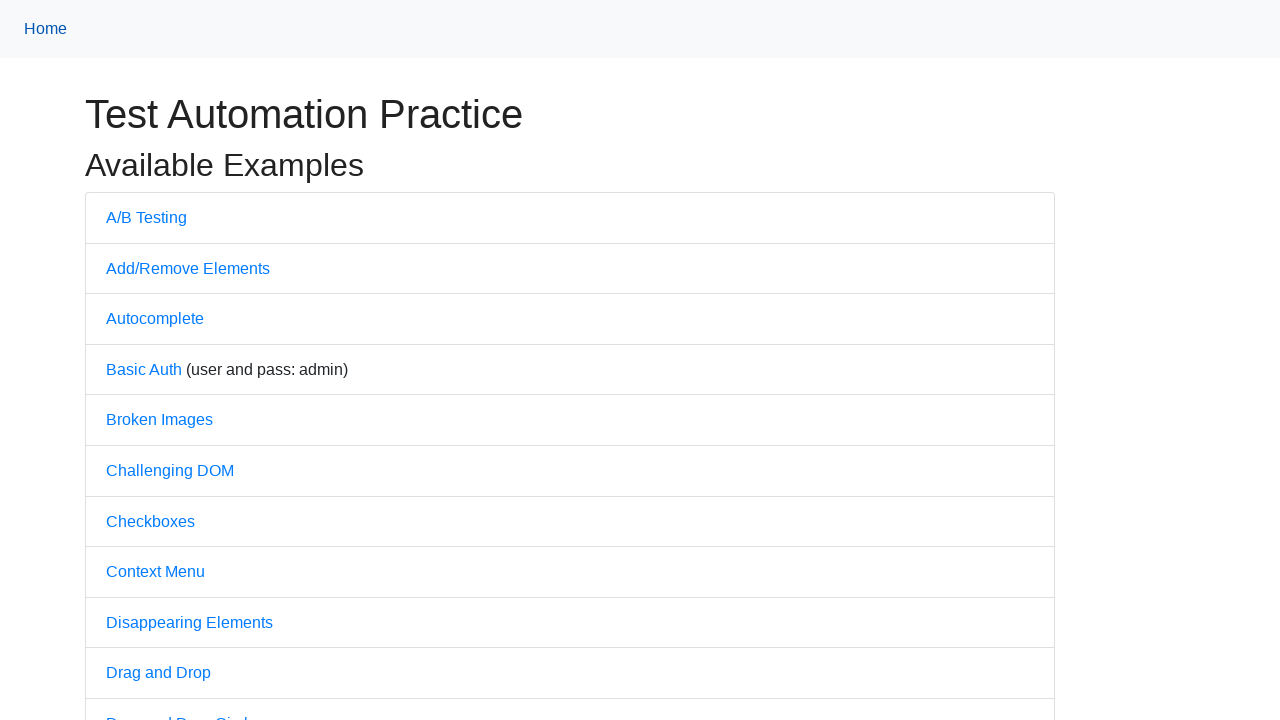

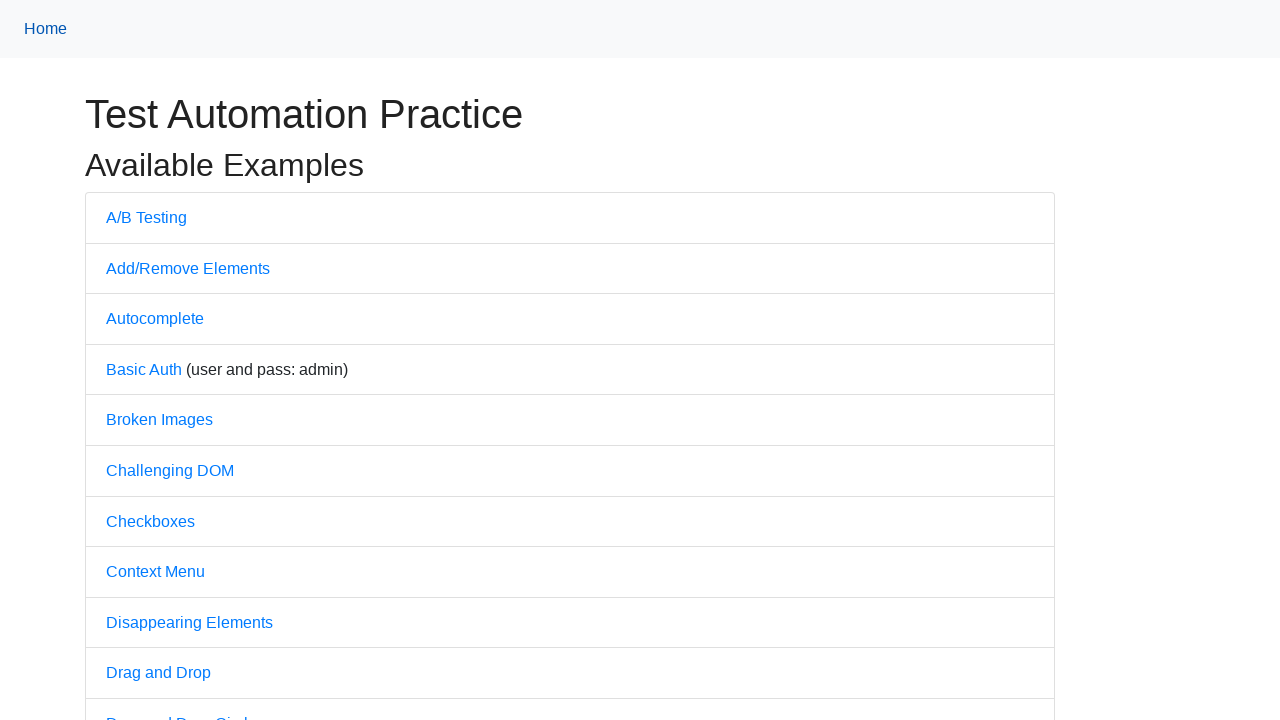